Navigates to the Securite homepage and verifies the page title is correct

Starting URL: https://www.securite.jp/

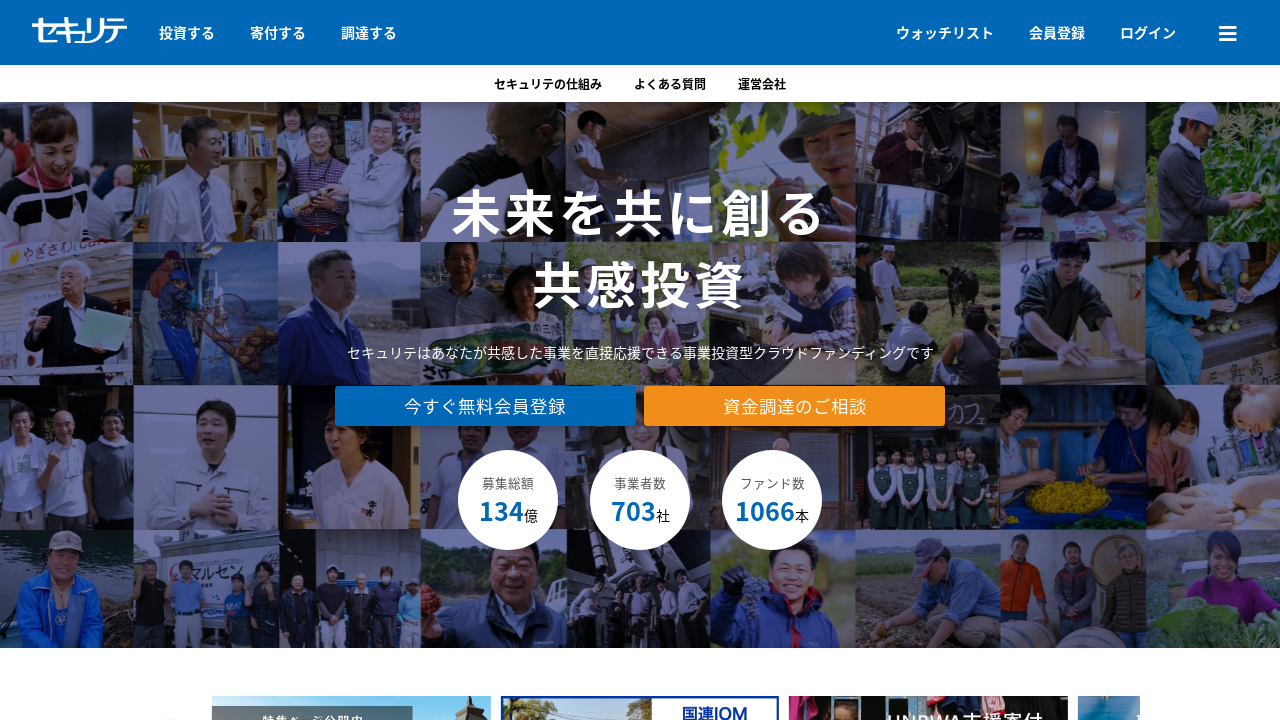

Waited for page DOM content to load
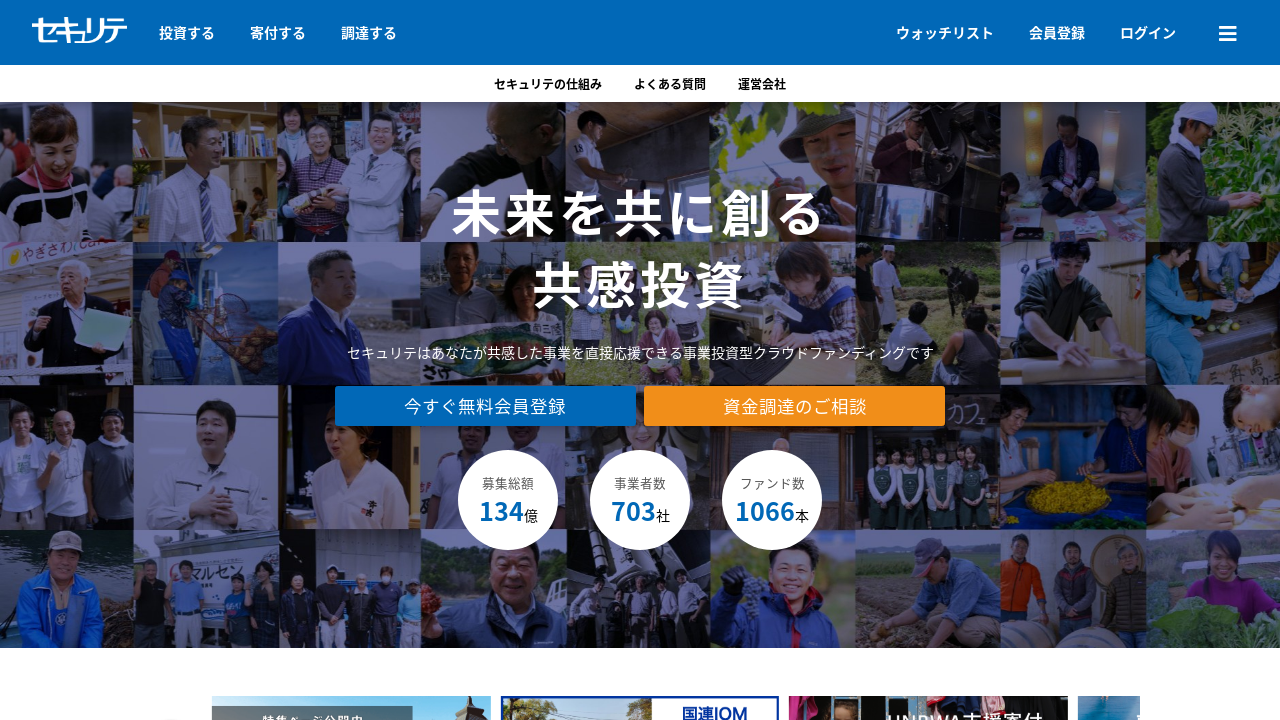

Verified page title contains 'セキュリテ'
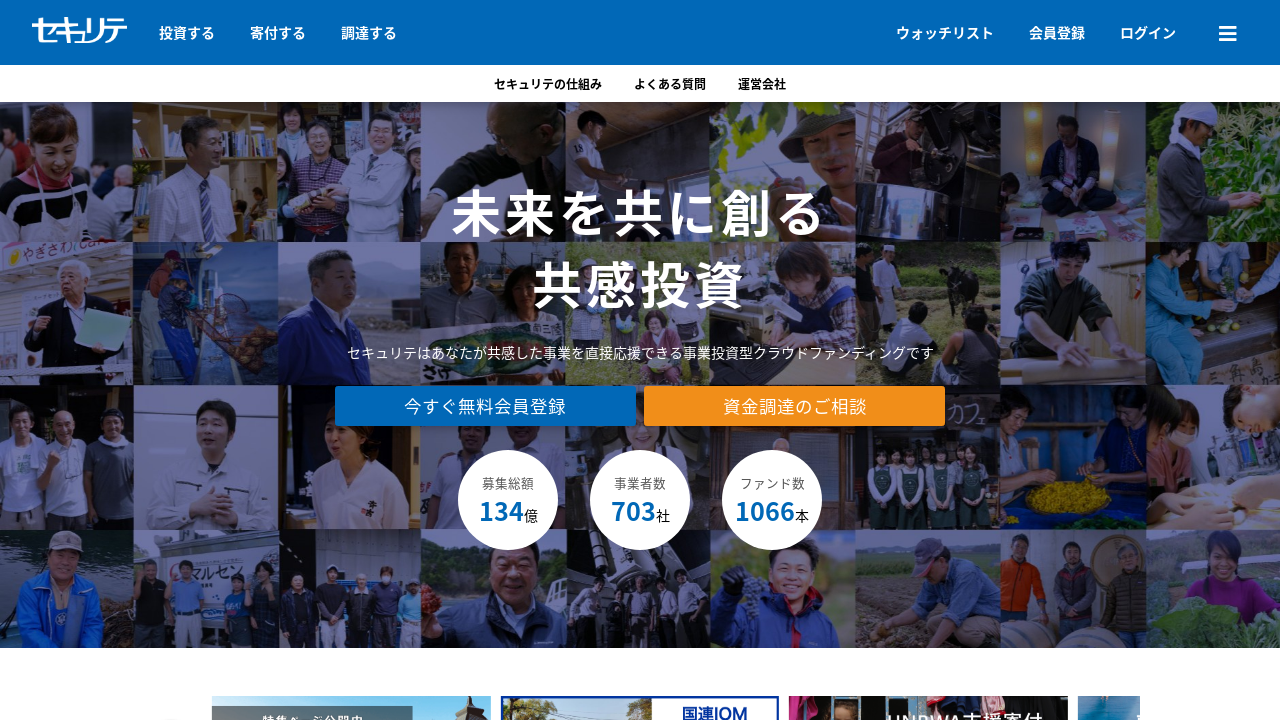

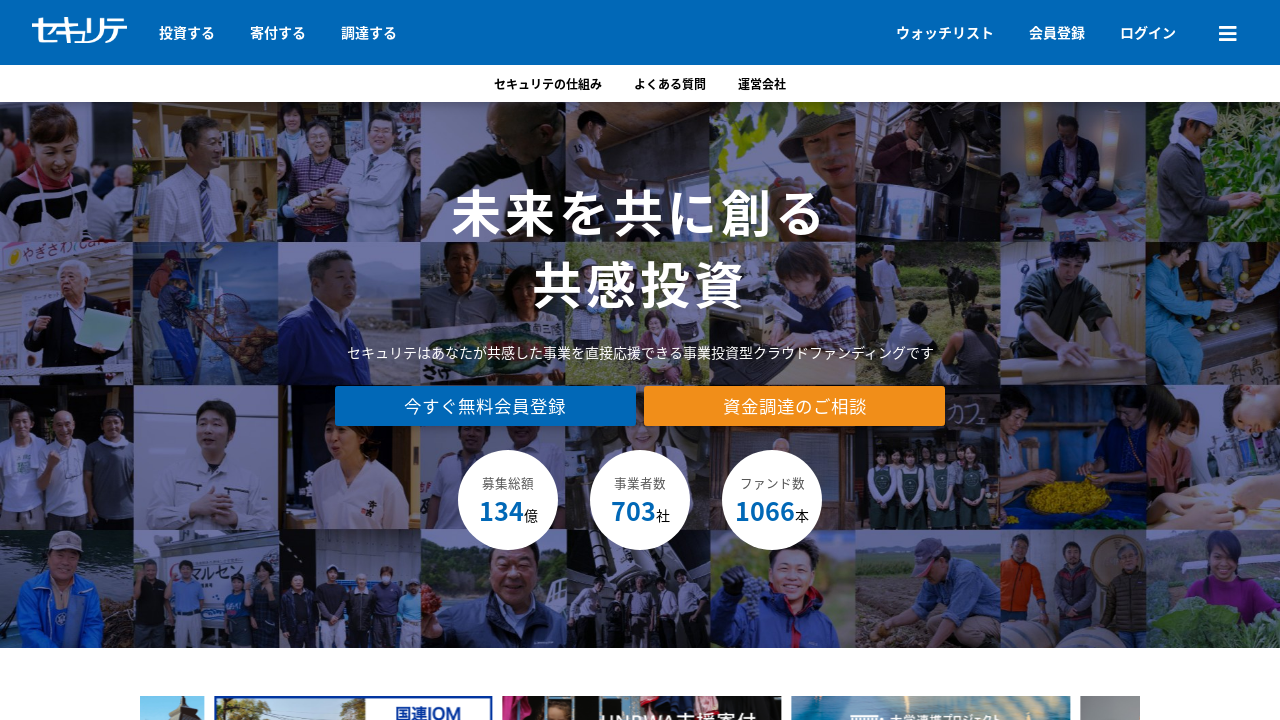